Navigates to the DemoQA homepage and clicks on the Elements section to access the Elements page

Starting URL: https://demoqa.com/

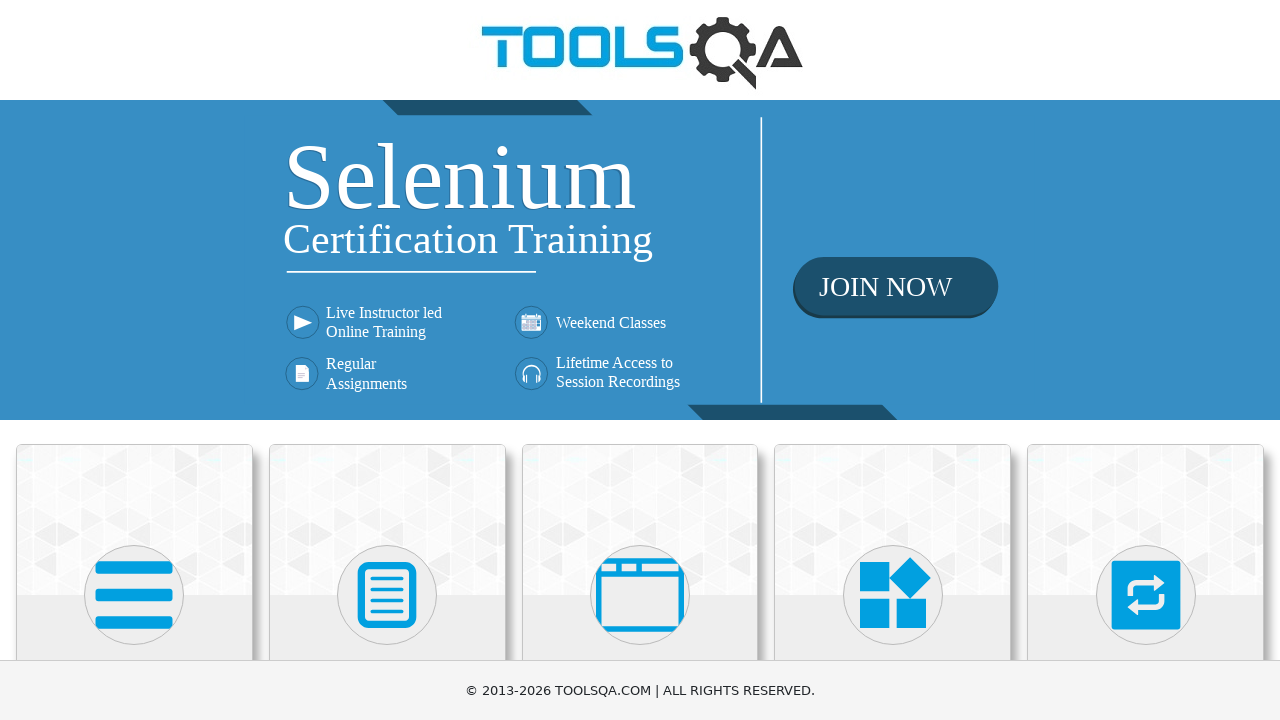

Navigated to DemoQA homepage
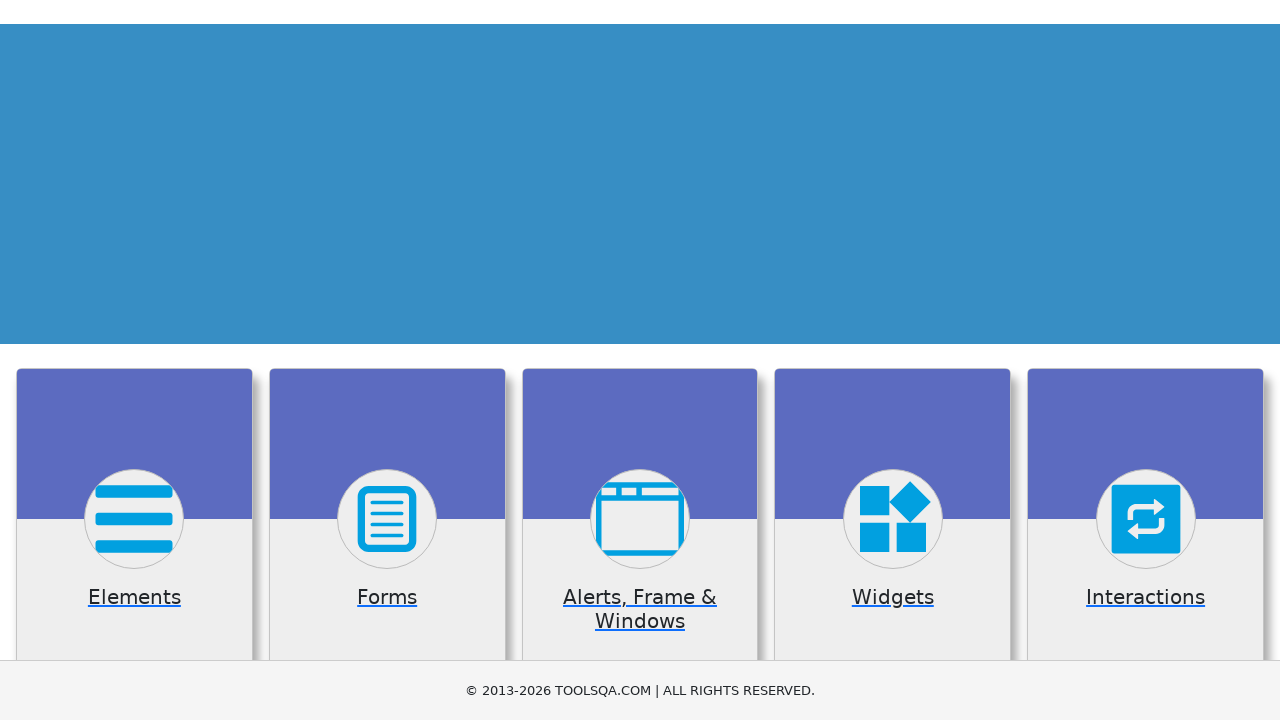

Clicked on Elements section to access Elements page at (134, 360) on xpath=//*[text()='Elements']
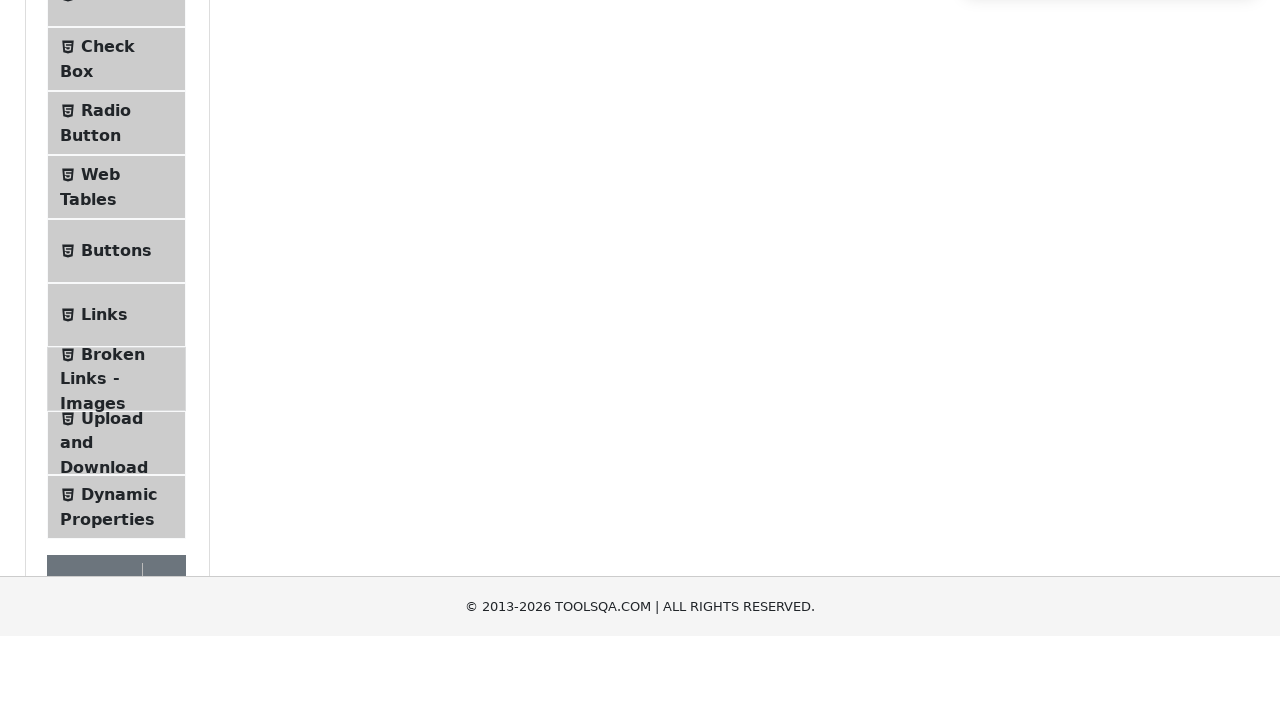

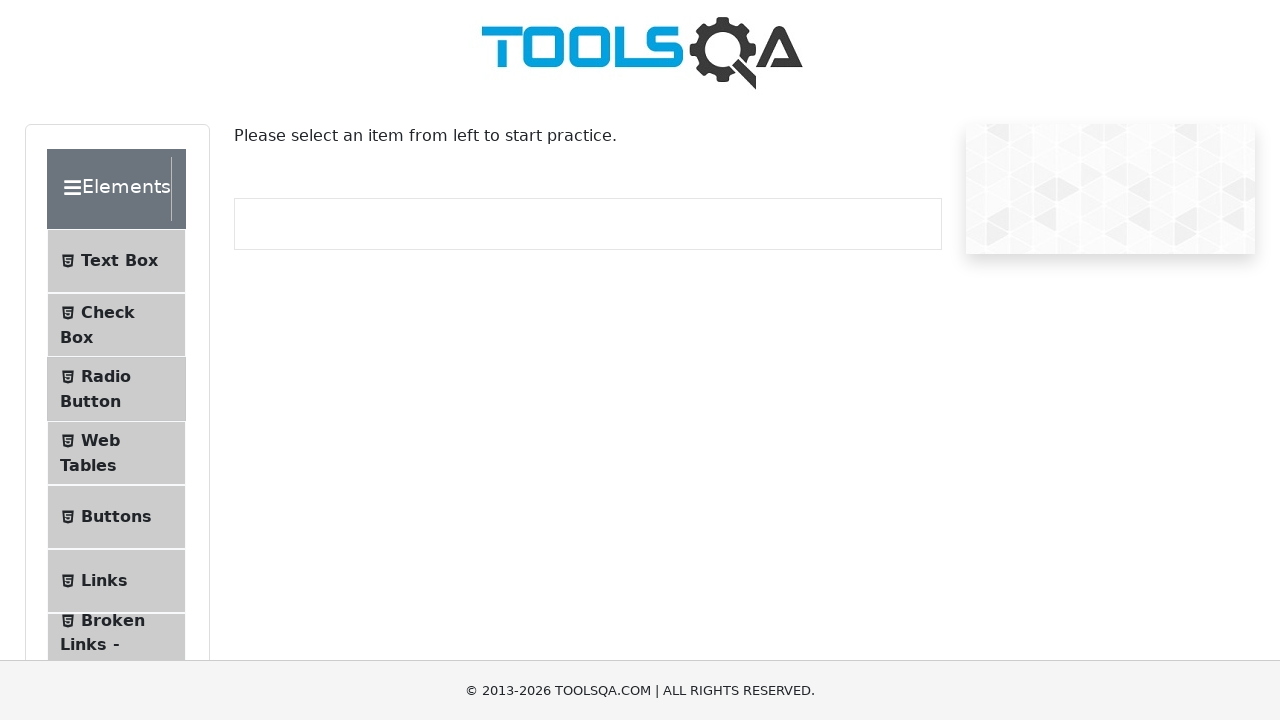